Tests multi-window browser functionality by opening a new window, navigating to a different page, extracting course name text, then switching back to the original window and filling a form field with that extracted text.

Starting URL: https://rahulshettyacademy.com/angularpractice/

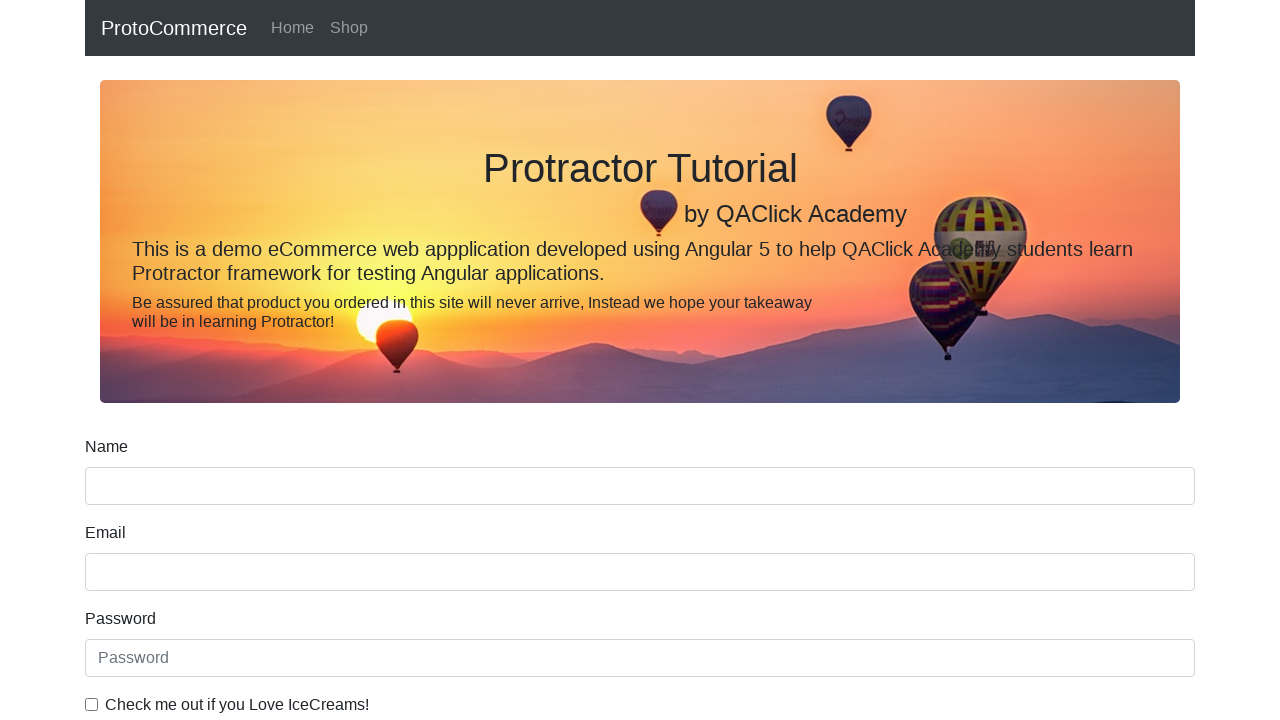

Opened a new browser window/tab
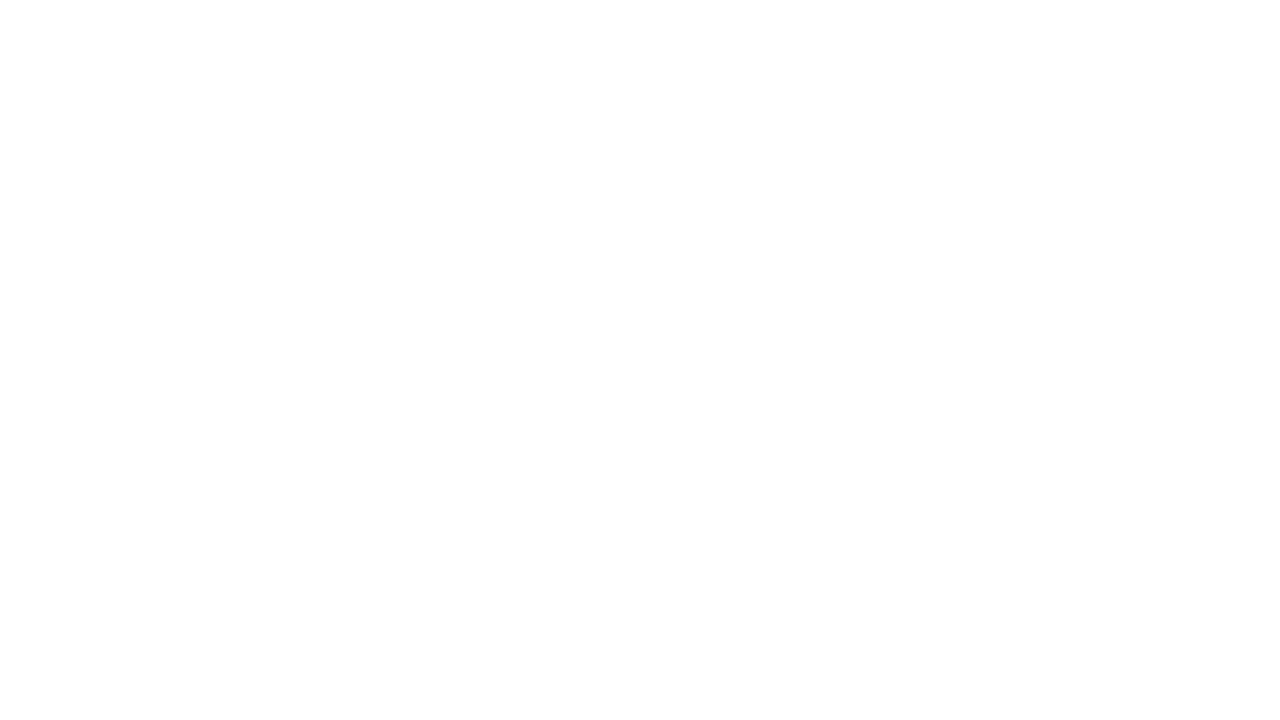

Navigated to https://rahulshettyacademy.com/ in new window
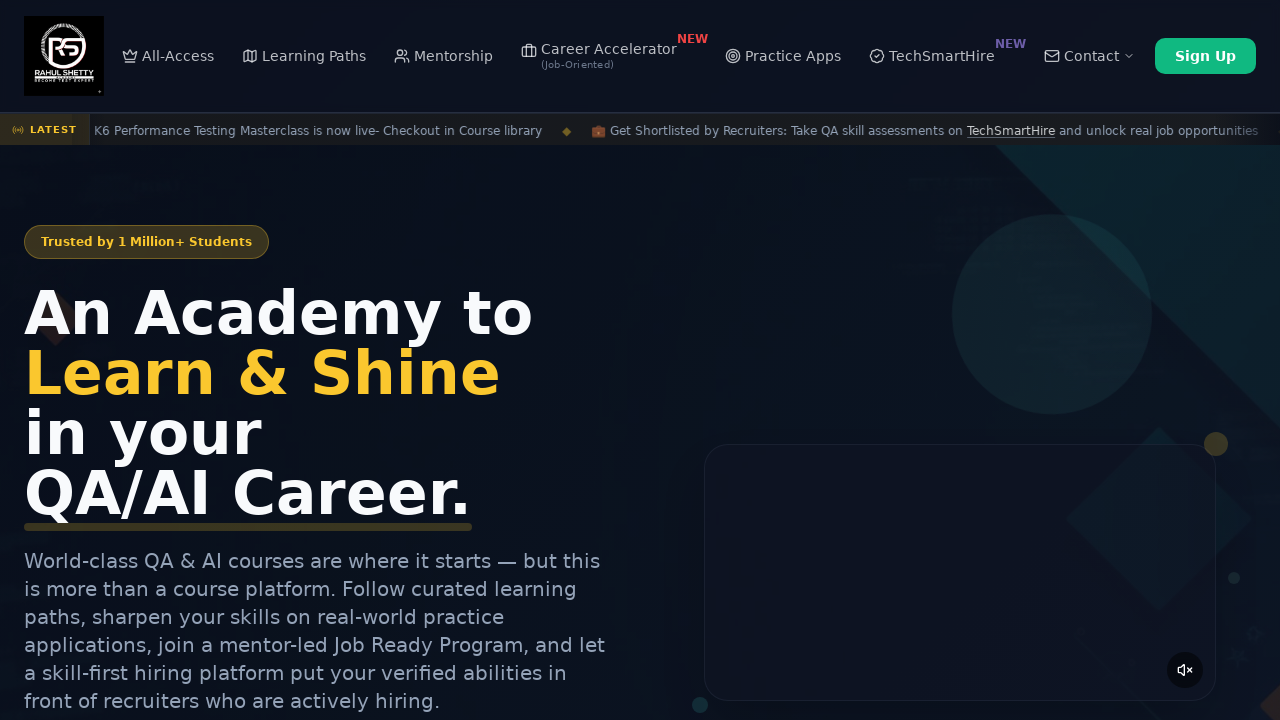

Located all course links in new window
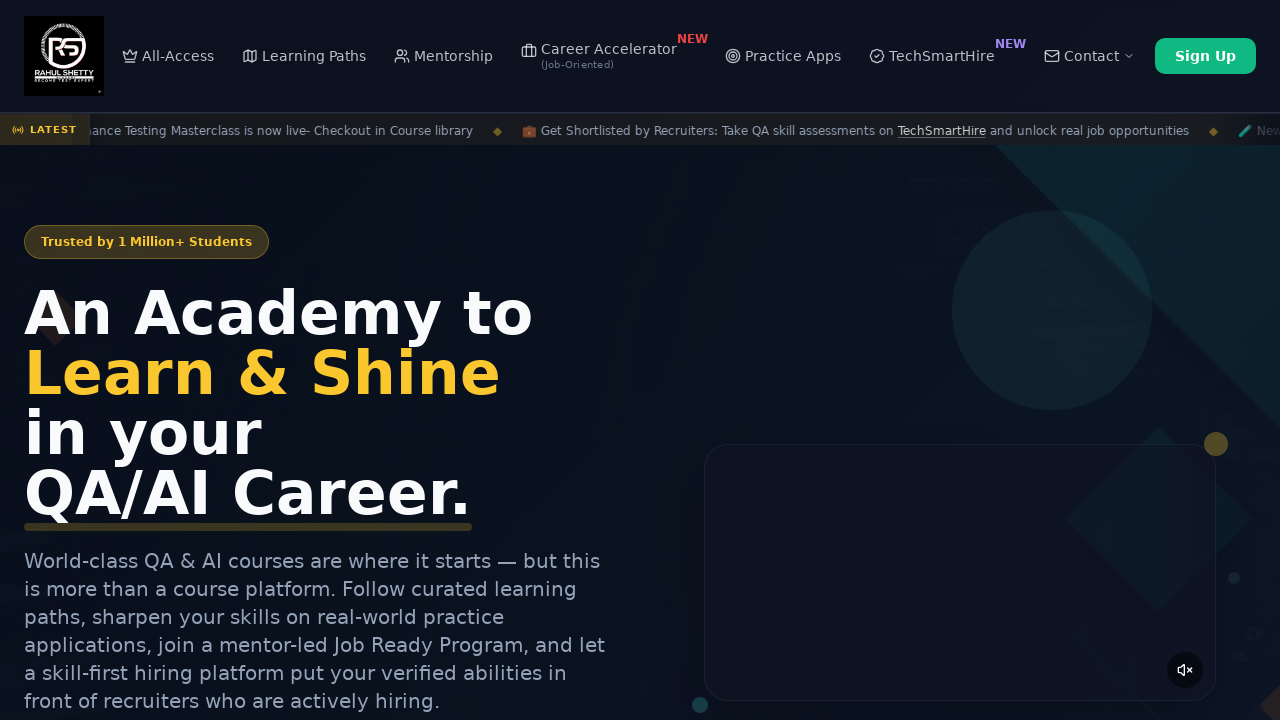

Extracted course name text: 'Playwright Testing'
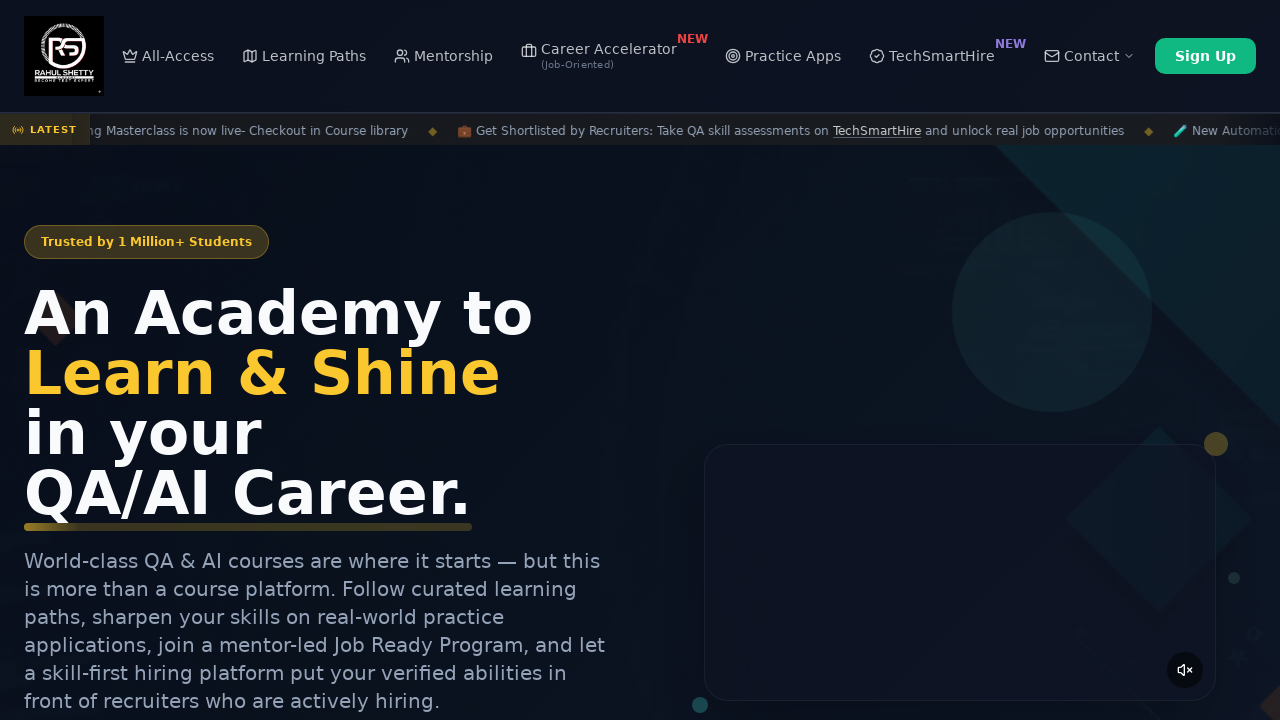

Switched back to original window
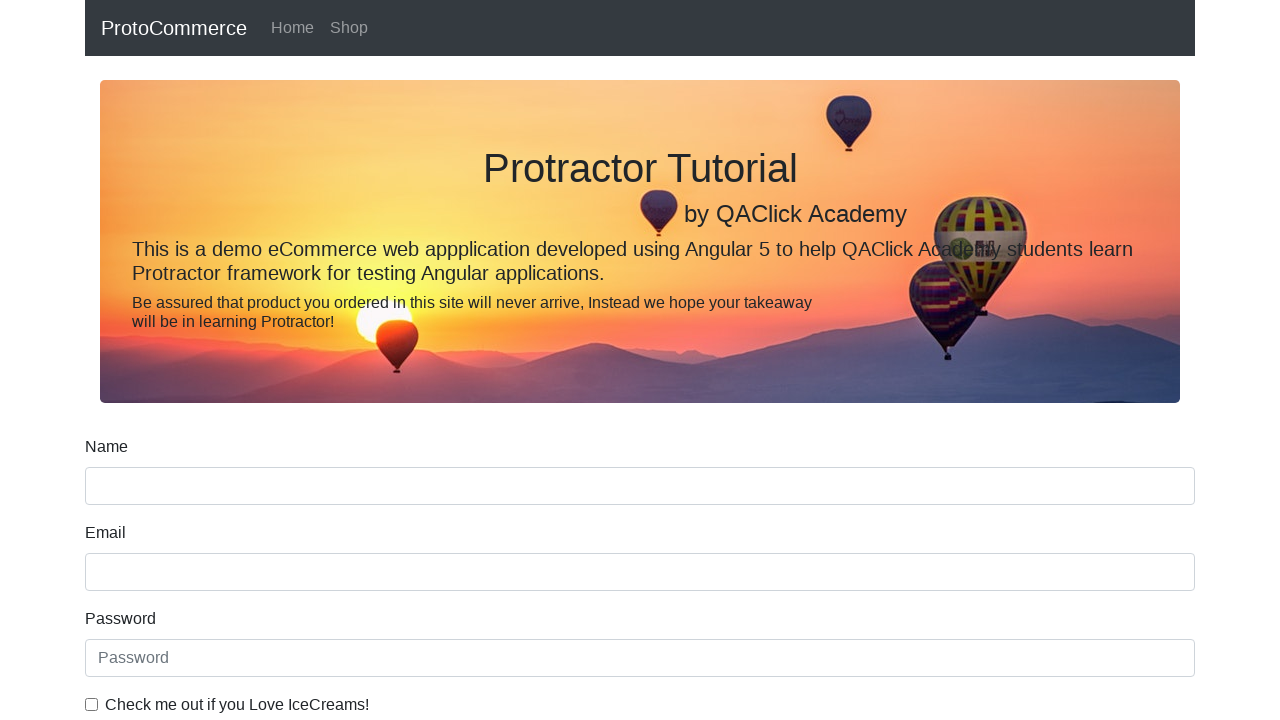

Filled name field with extracted course name: 'Playwright Testing' on [name='name']
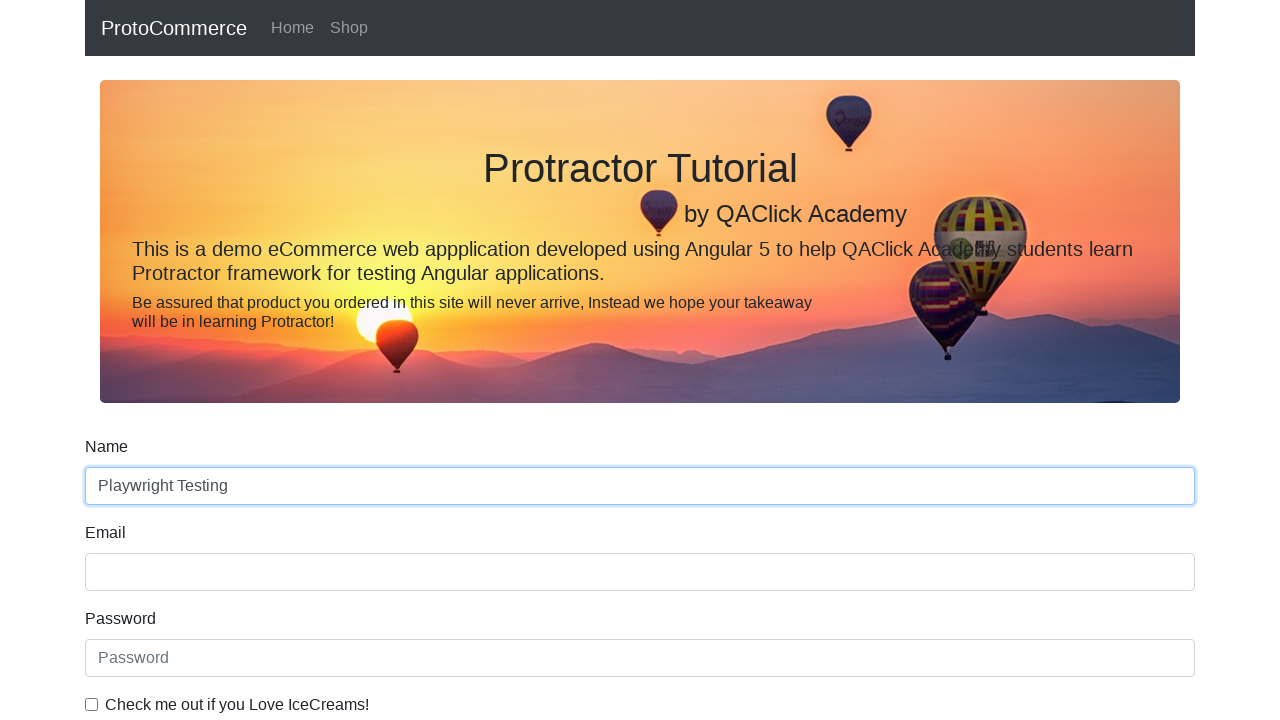

Closed the new window/tab
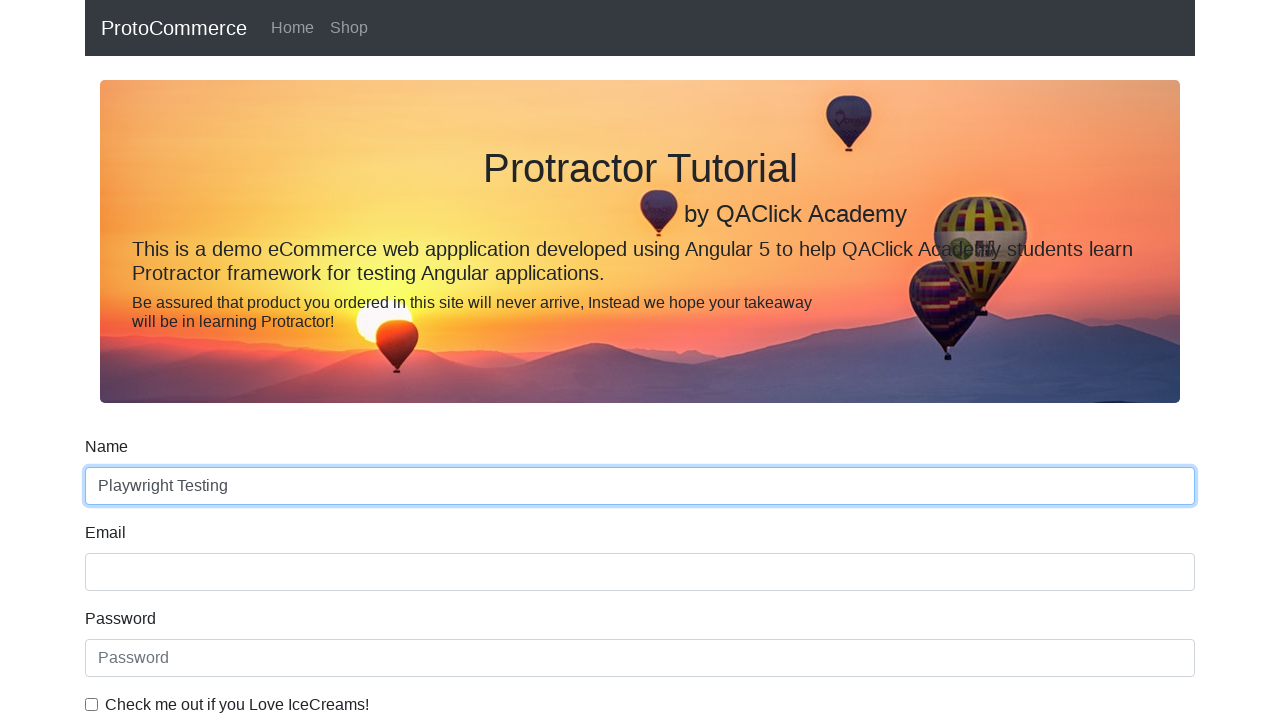

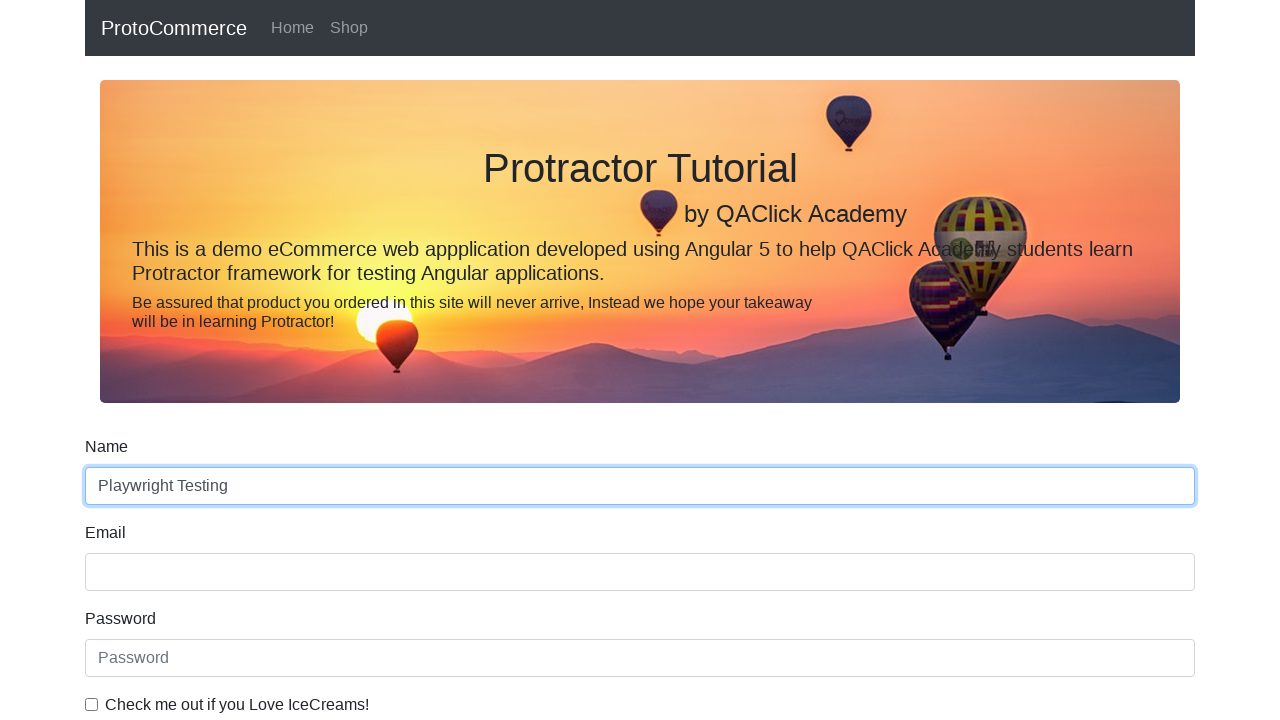